Verifies that the browser is on the correct OrangeHRM login URL

Starting URL: https://opensource-demo.orangehrmlive.com/web/index.php/auth/login

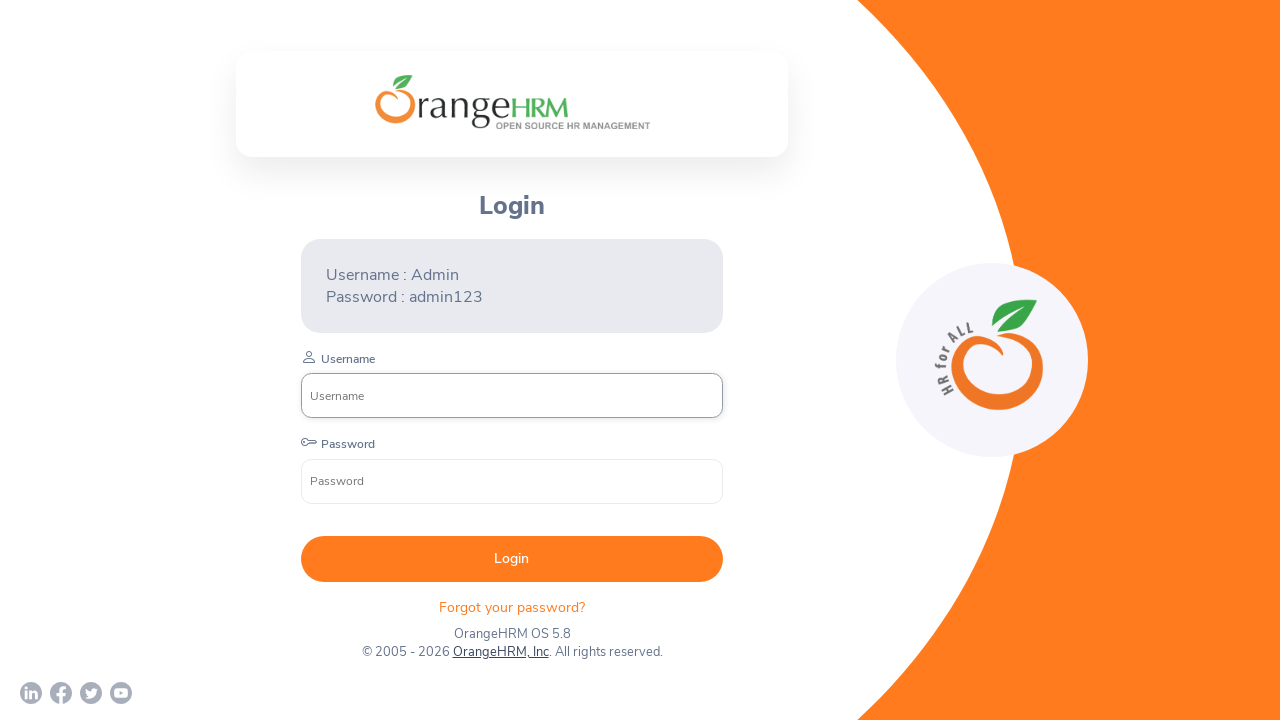

Verified browser is on the correct OrangeHRM login URL
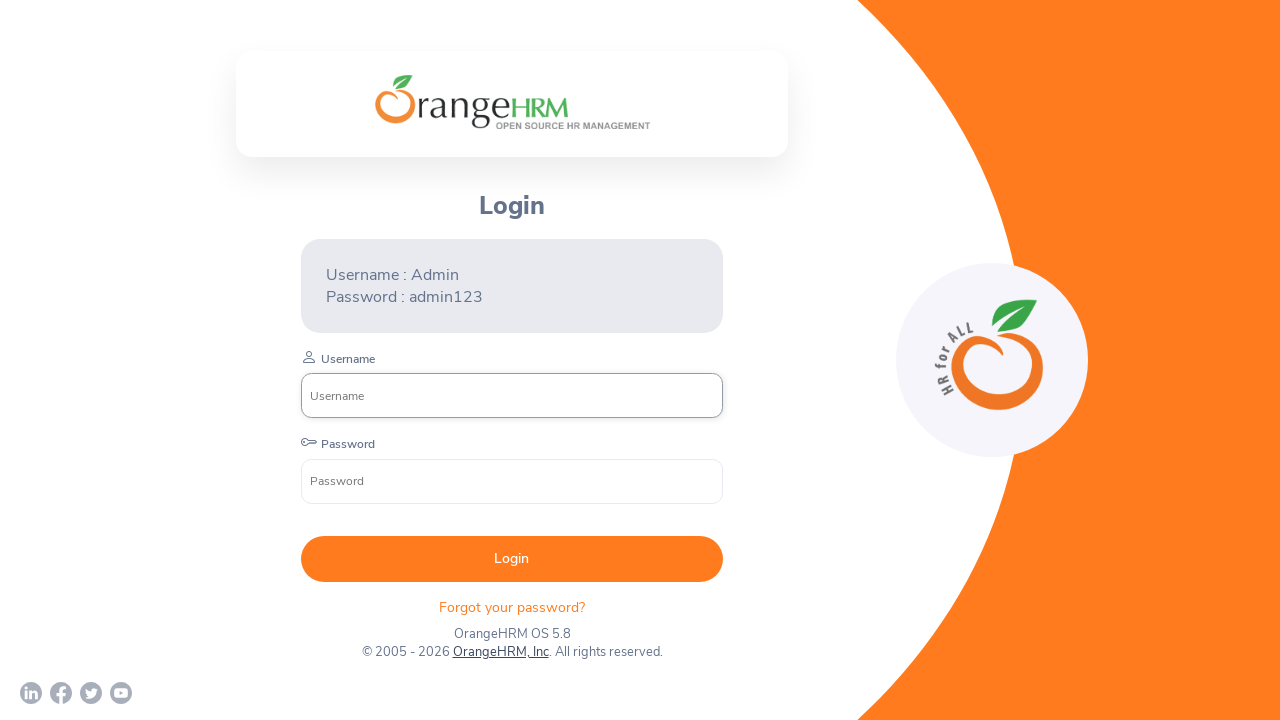

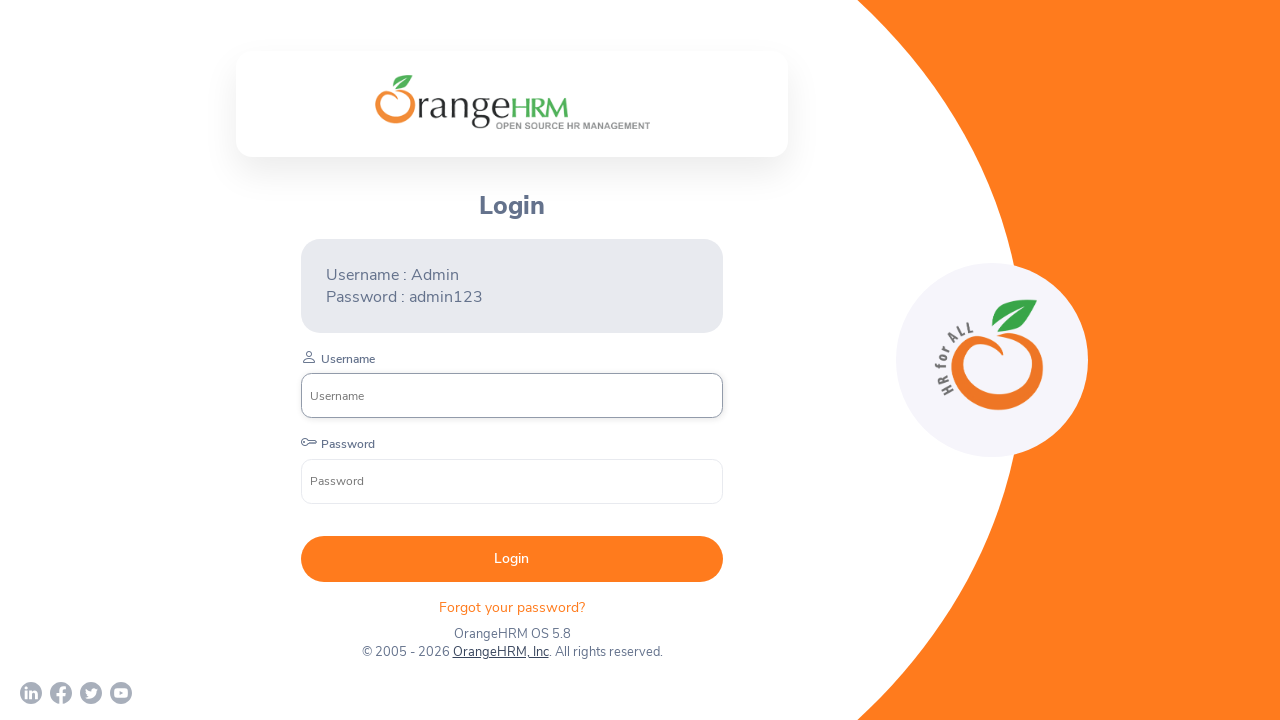